Tests right-click context menu functionality by performing a context click on a button element to trigger the jQuery context menu demo

Starting URL: https://swisnl.github.io/jQuery-contextMenu/demo.html

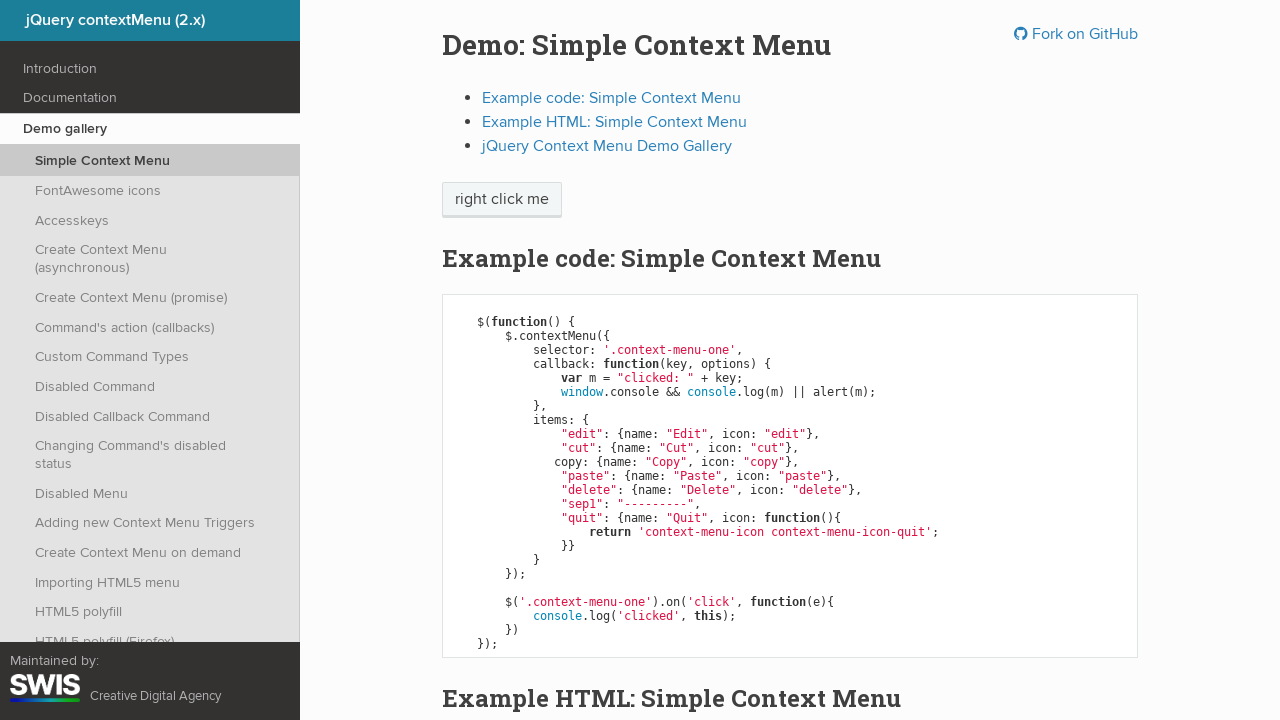

Located the 'right click me' button element
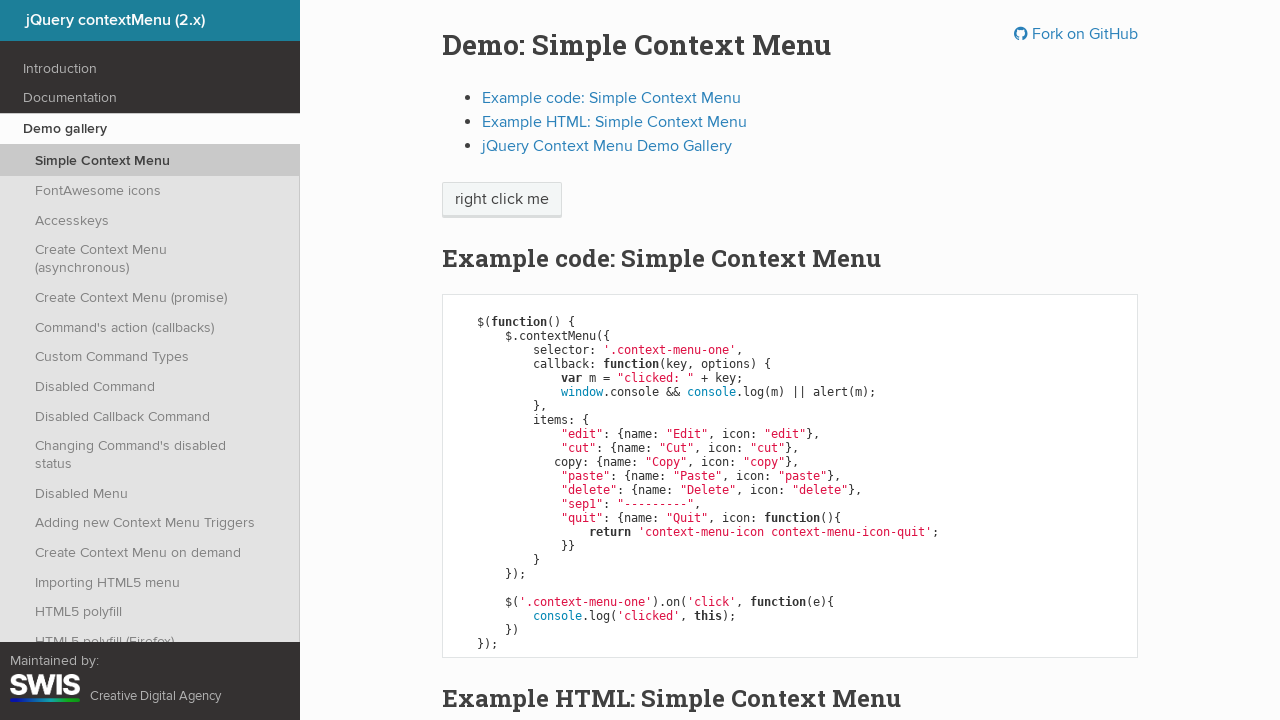

Performed right-click (context click) on the button at (502, 200) on xpath=//span[contains(text(),'right click me')]
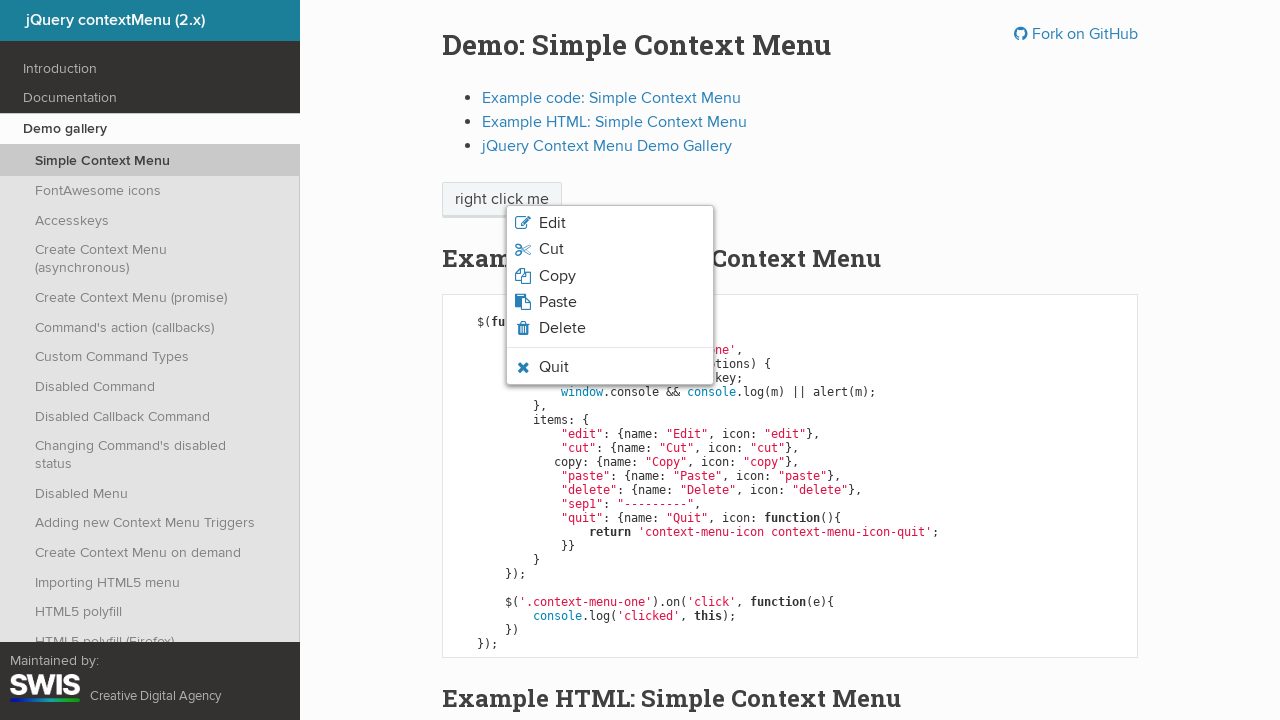

Context menu appeared and became visible
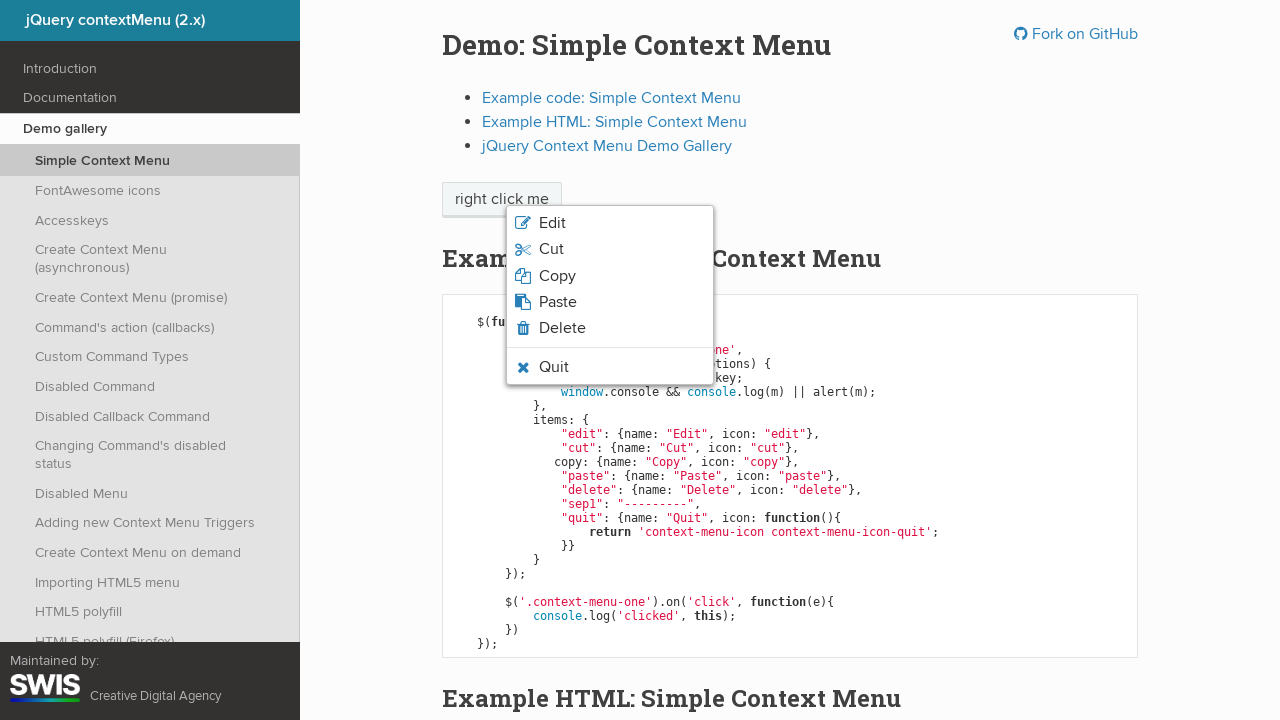

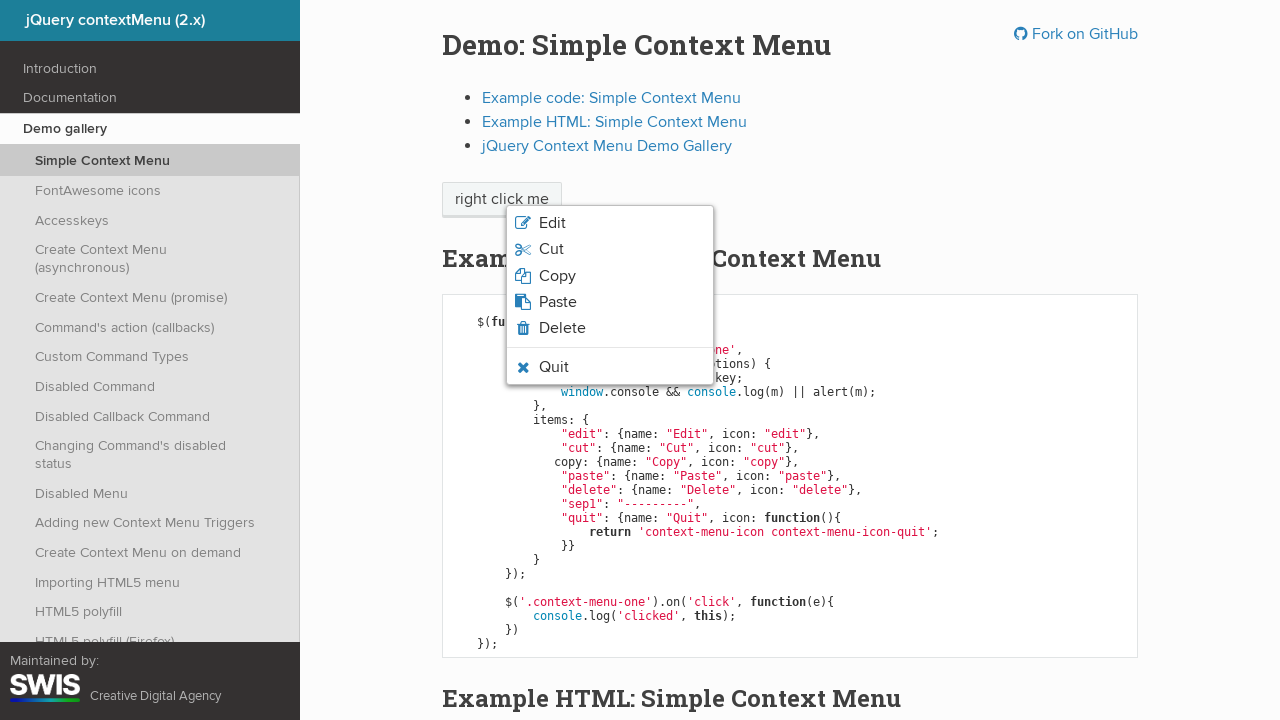